Navigates to The Avener's website and clicks on a paragraph containing "Out now" text

Starting URL: http://beautiful.theavener.com/

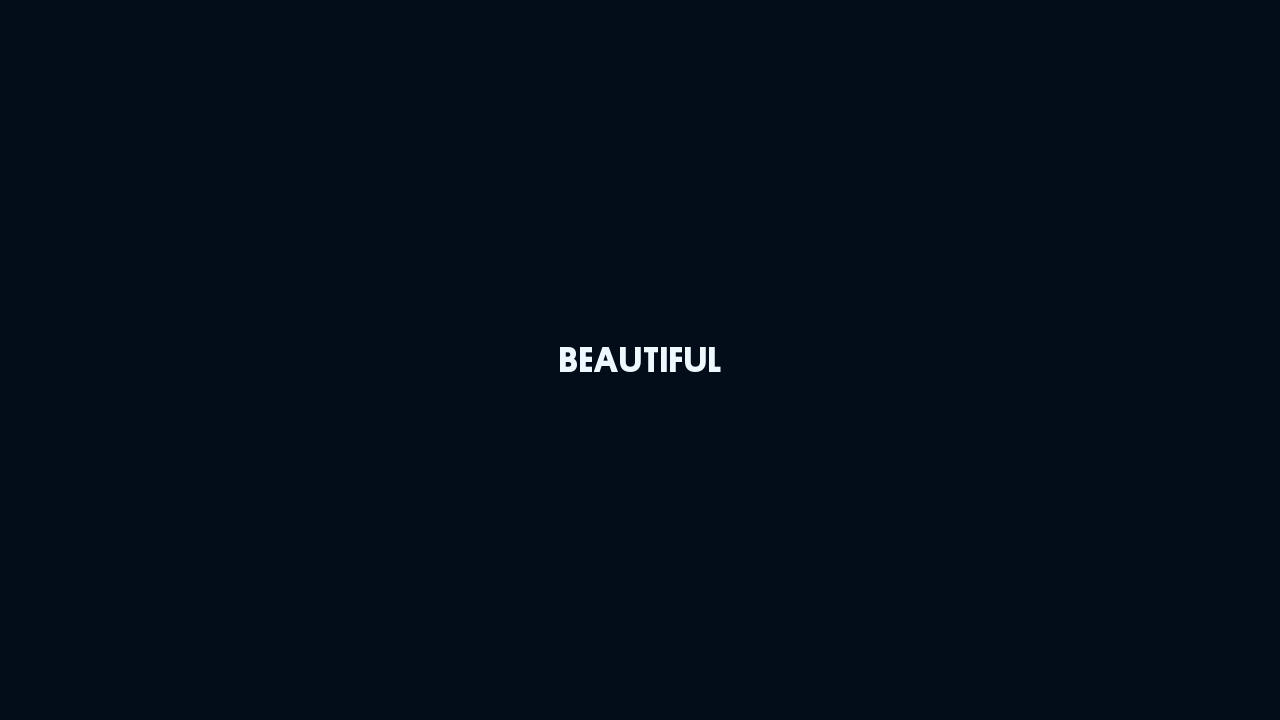

Navigated to The Avener's website
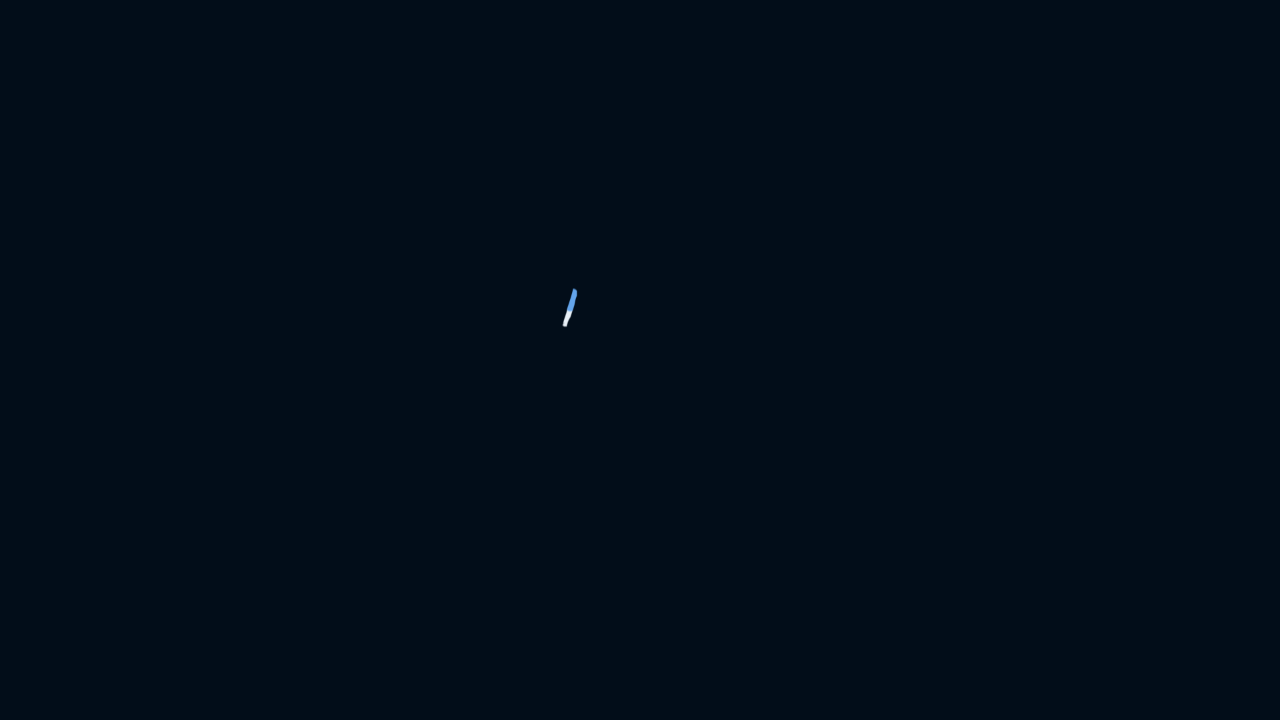

Clicked on paragraph containing 'Out now' text at (640, 394) on p >> internal:has-text="Out now"i
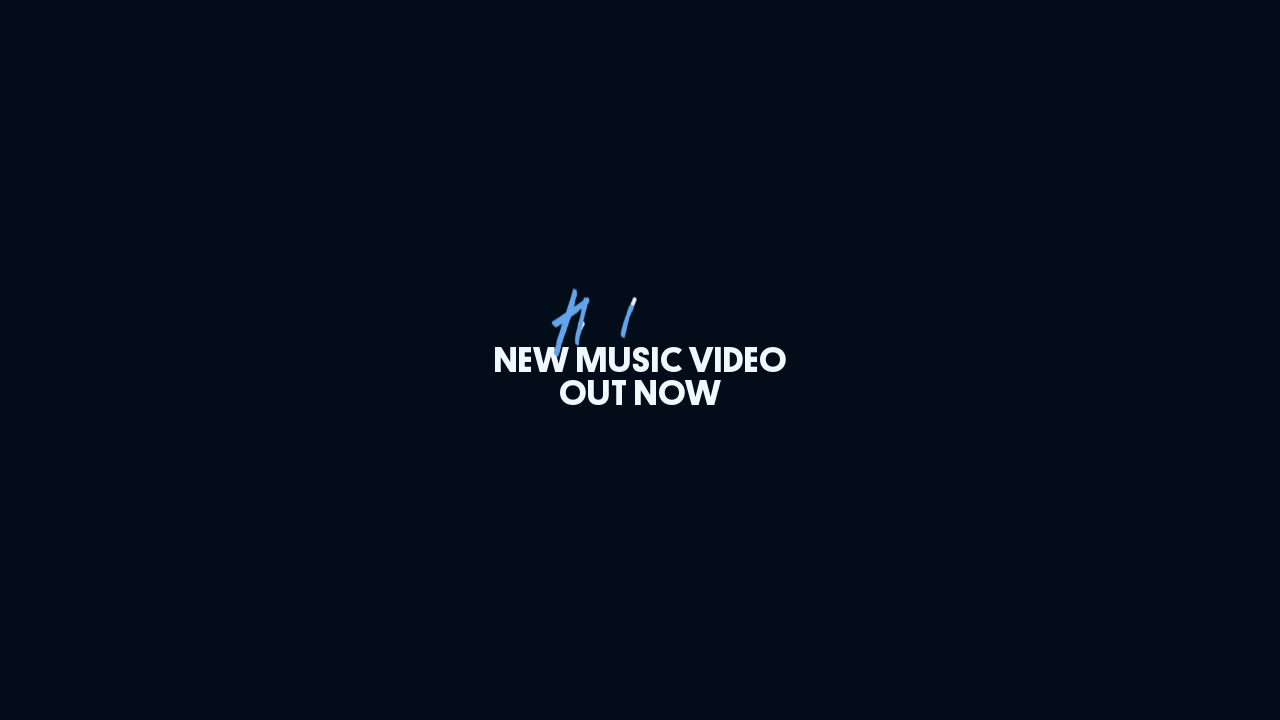

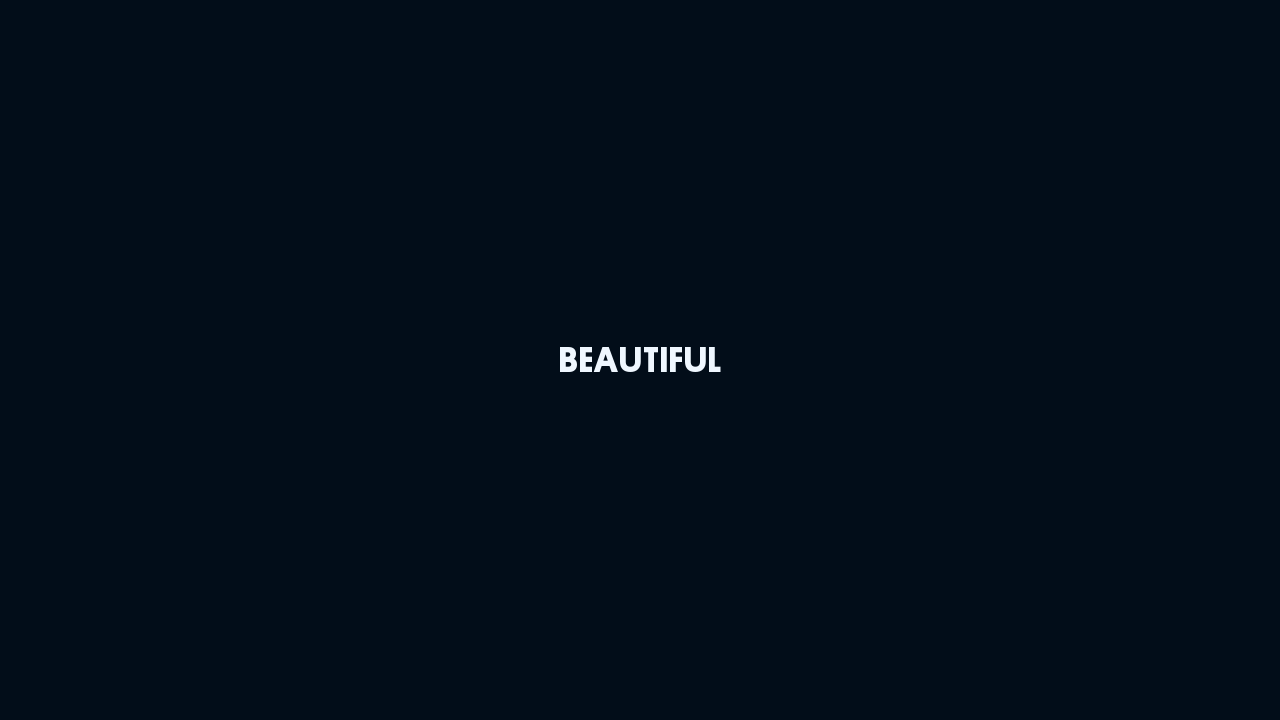